Tests various alert dialog interactions including accepting alerts, dismissing confirm dialogs, and entering text in prompt alerts

Starting URL: https://letcode.in/test

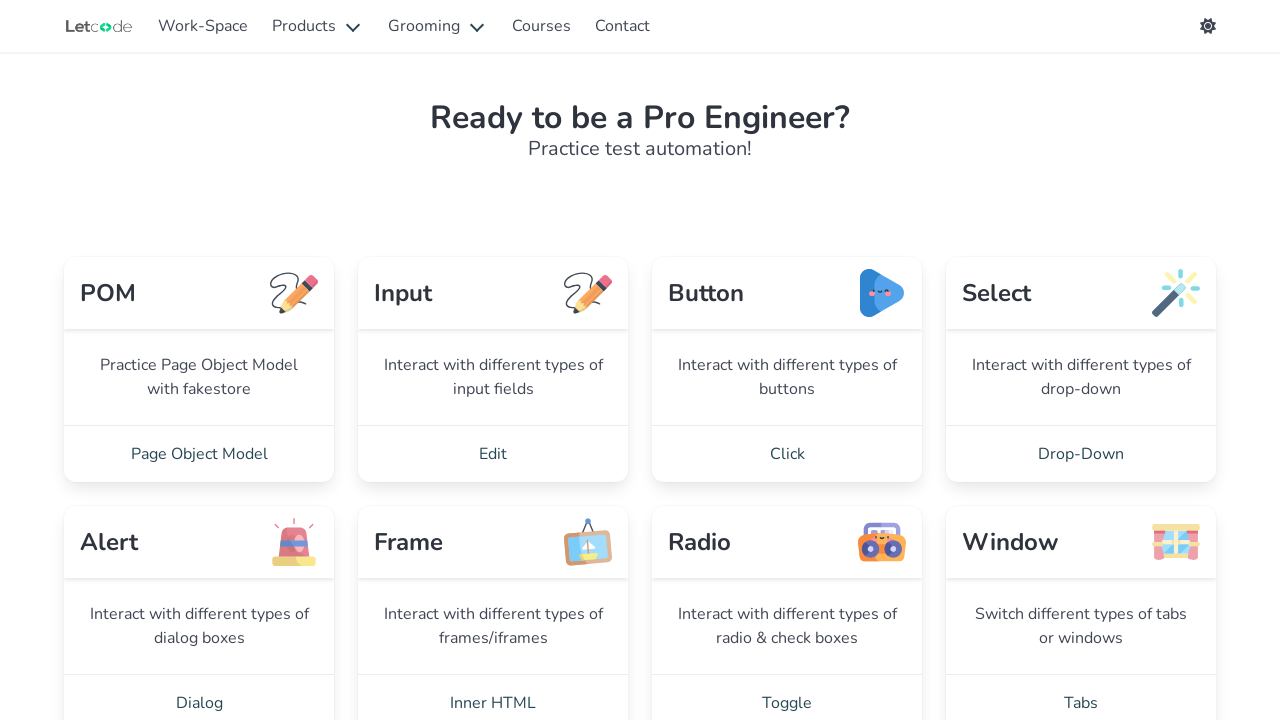

Clicked Dialog link to navigate to alerts page at (199, 692) on a:text('Dialog')
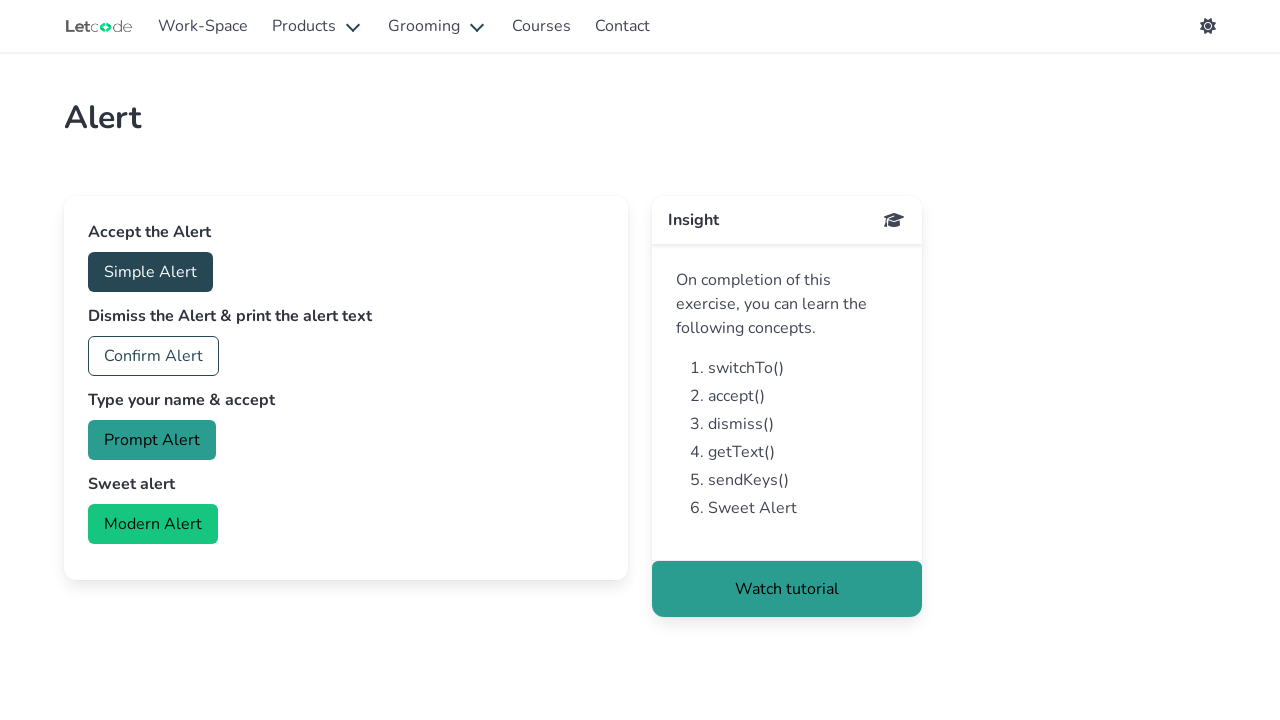

Clicked accept button to trigger alert dialog at (150, 272) on #accept
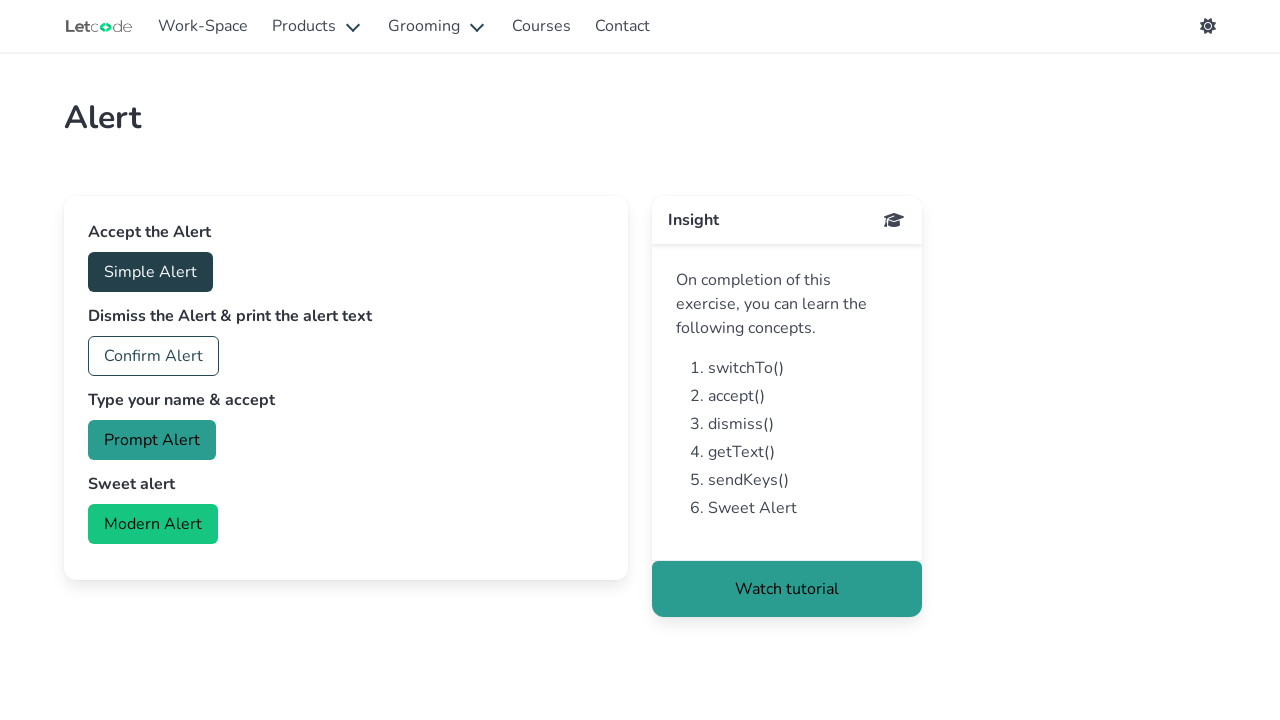

Alert dialog accepted
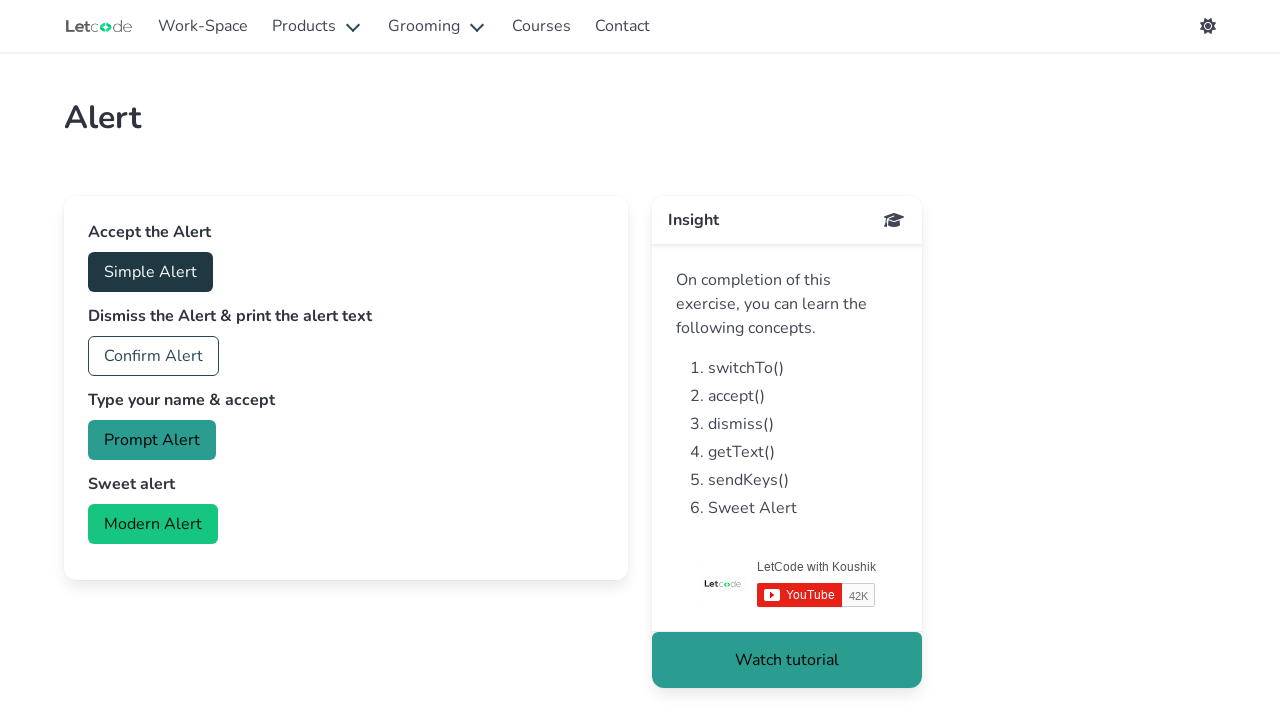

Clicked confirm button to trigger confirm dialog at (154, 356) on #confirm
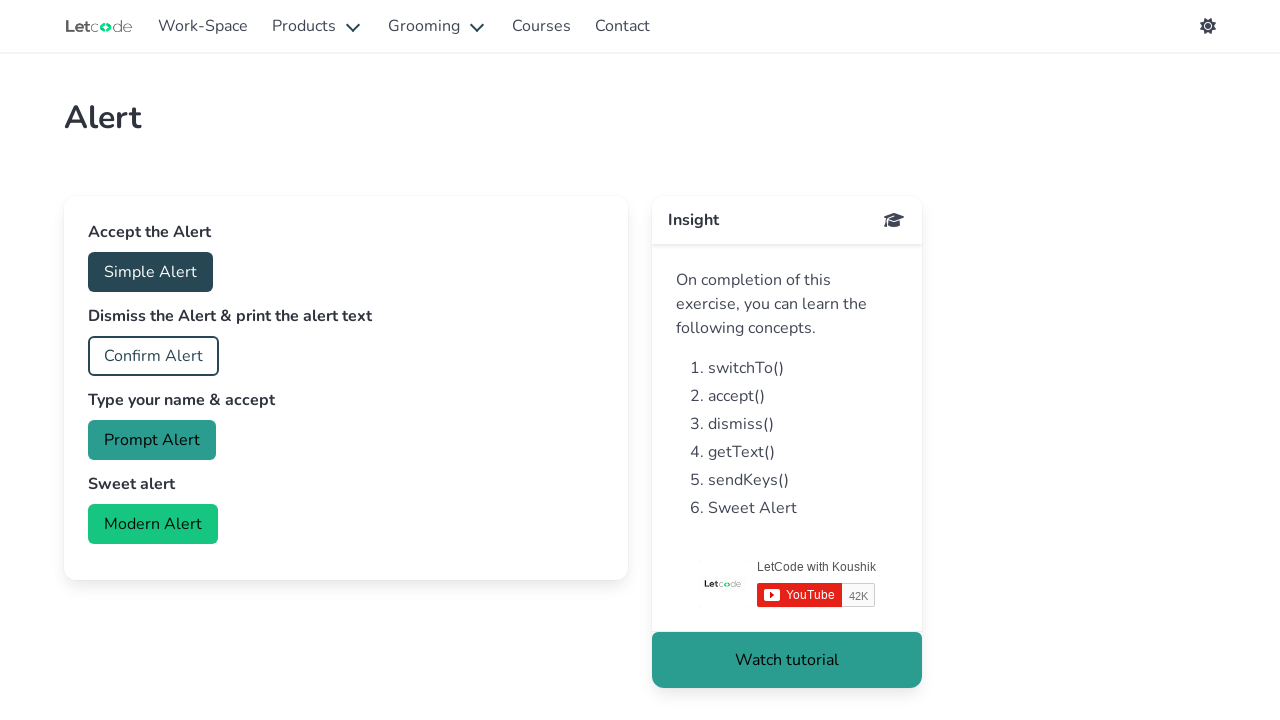

Confirm dialog dismissed
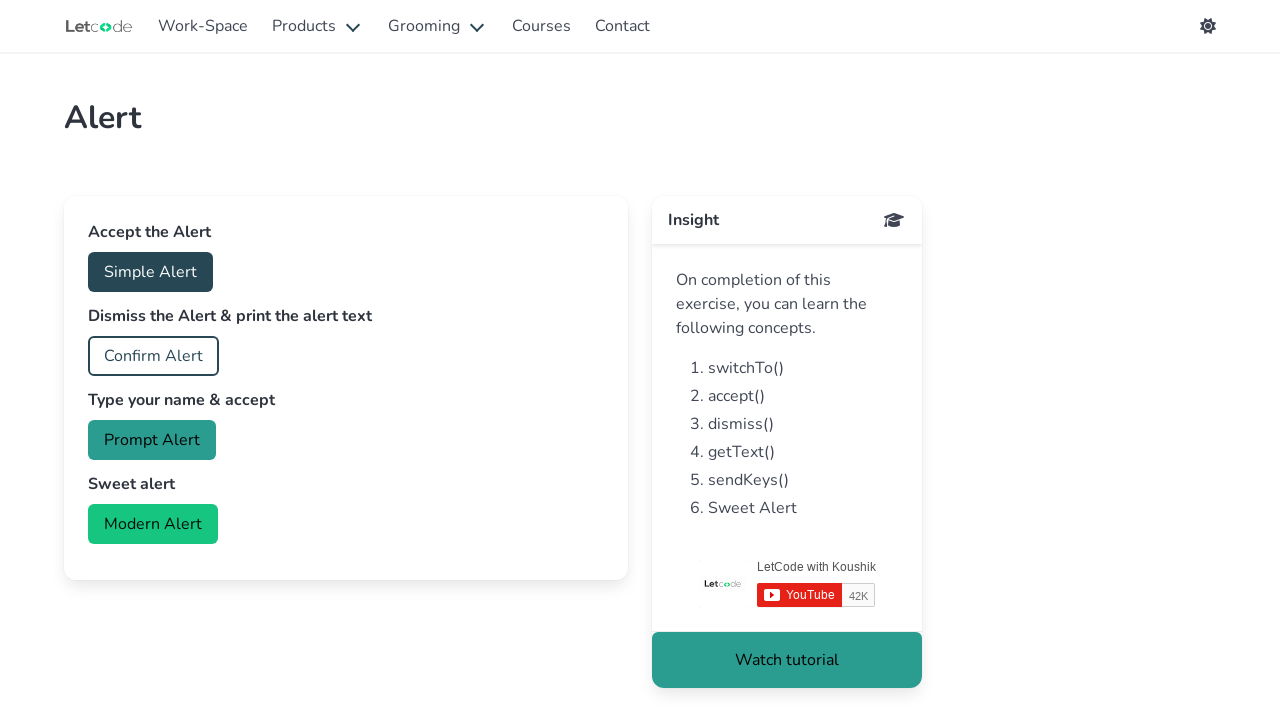

Clicked prompt button to trigger prompt dialog at (152, 440) on #prompt
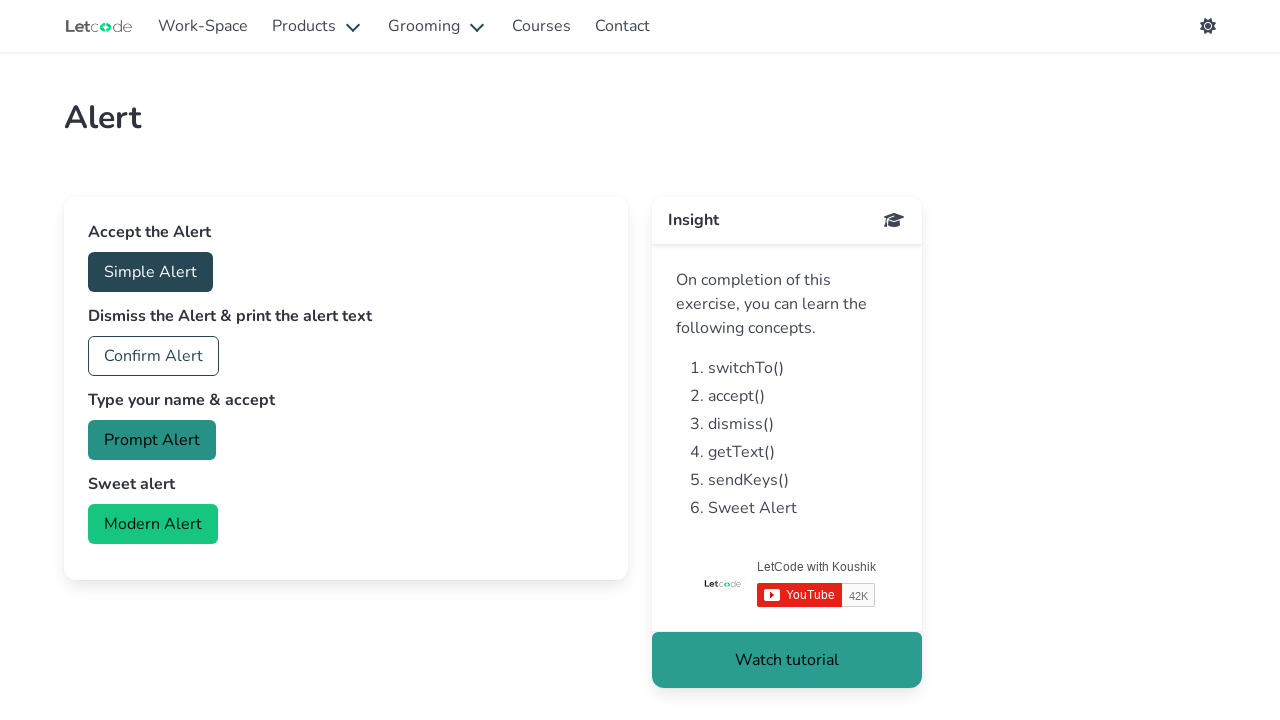

Prompt dialog accepted with text 'hii'
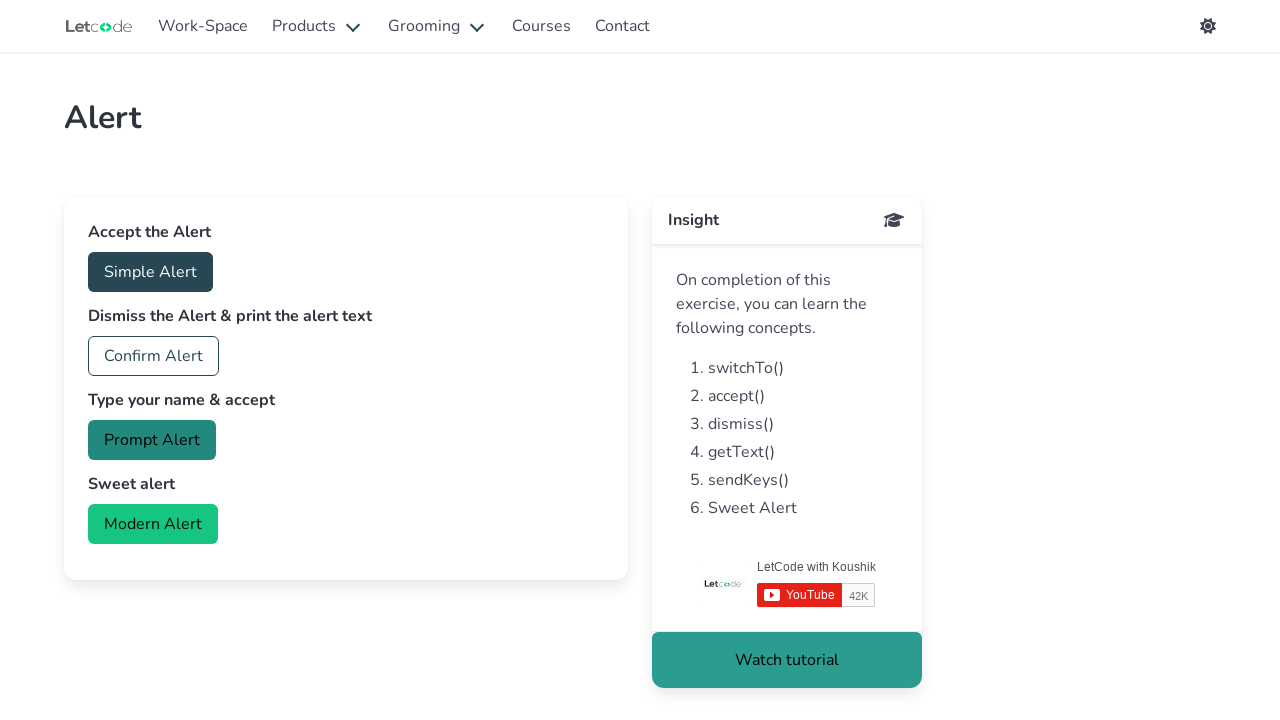

Scrolled page down by 100 pixels
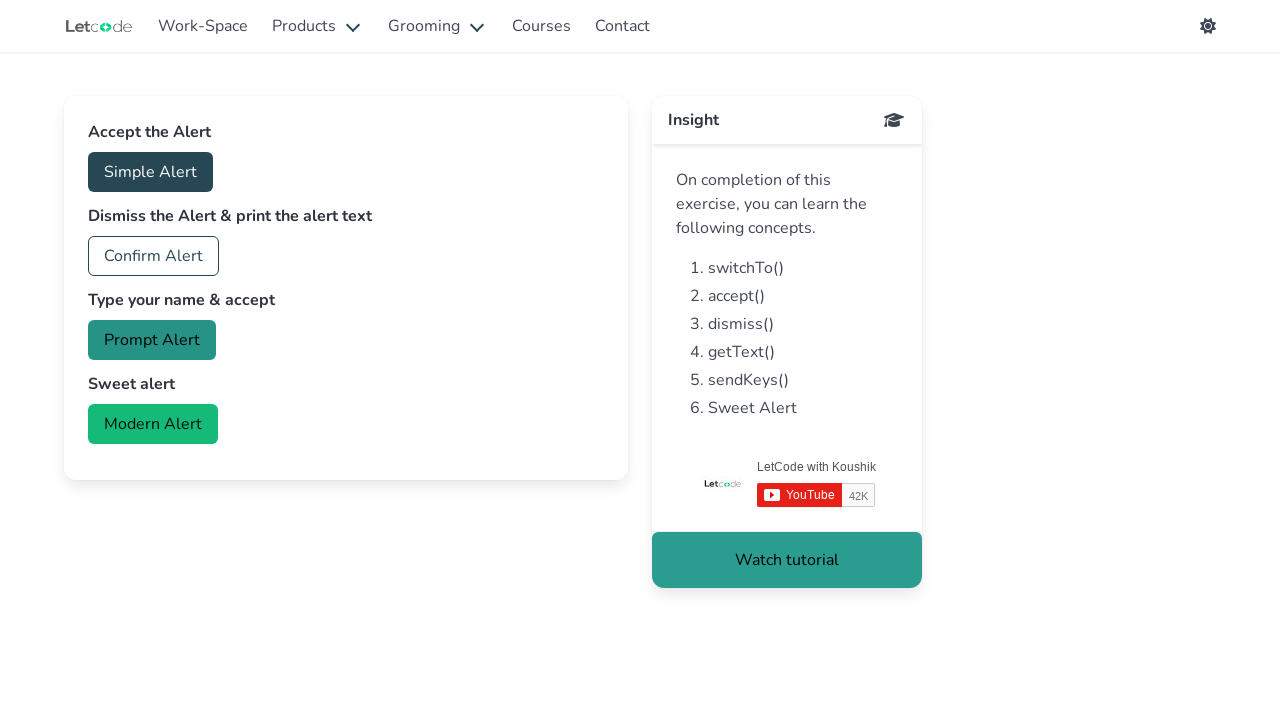

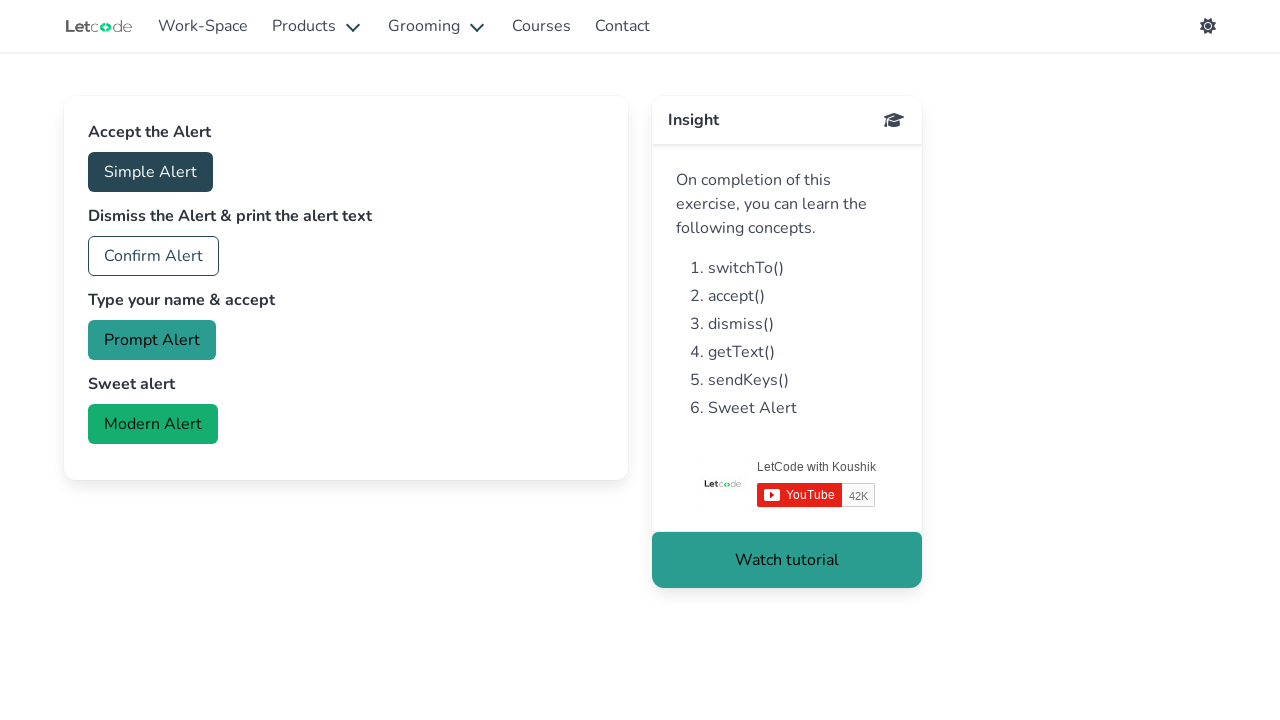